Tests BMI calculator with obese scenario - enters height 176cm and weight 120kg, expects BMI 38.7 and status "veel te zwaar" (very overweight)

Starting URL: https://peter425.gitlab.io/openpeopletestwebsite/bmi.html

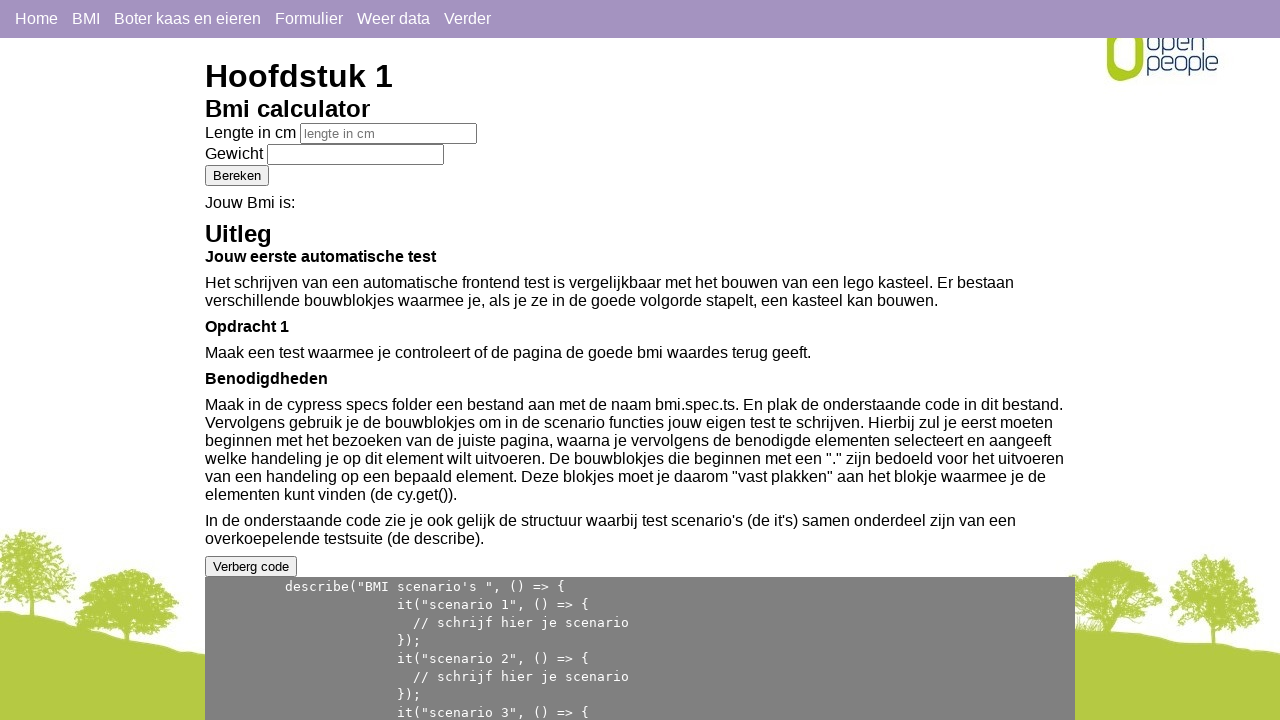

Entered height 176cm in the height field on //input[@id='BMILengte']
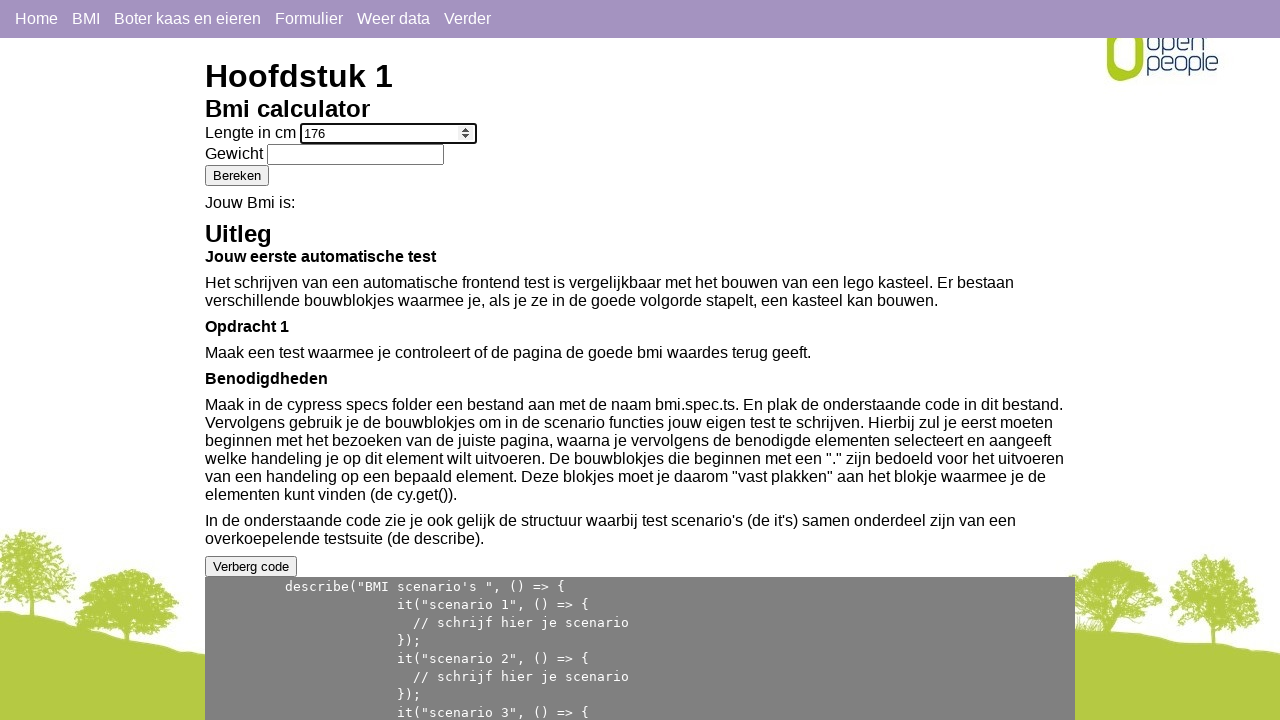

Entered weight 120kg in the weight field on //input[@id='BMIGewicht']
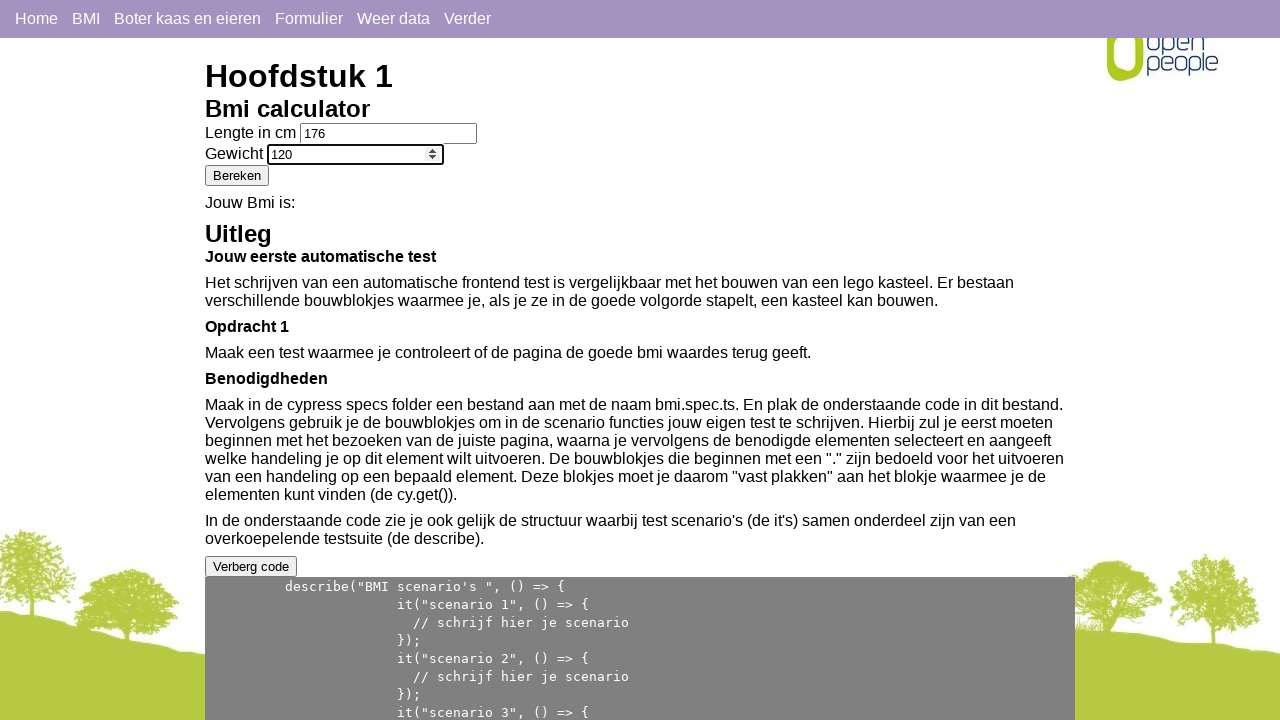

Clicked calculate BMI button at (237, 176) on xpath=//button[@id='berekenBMI']
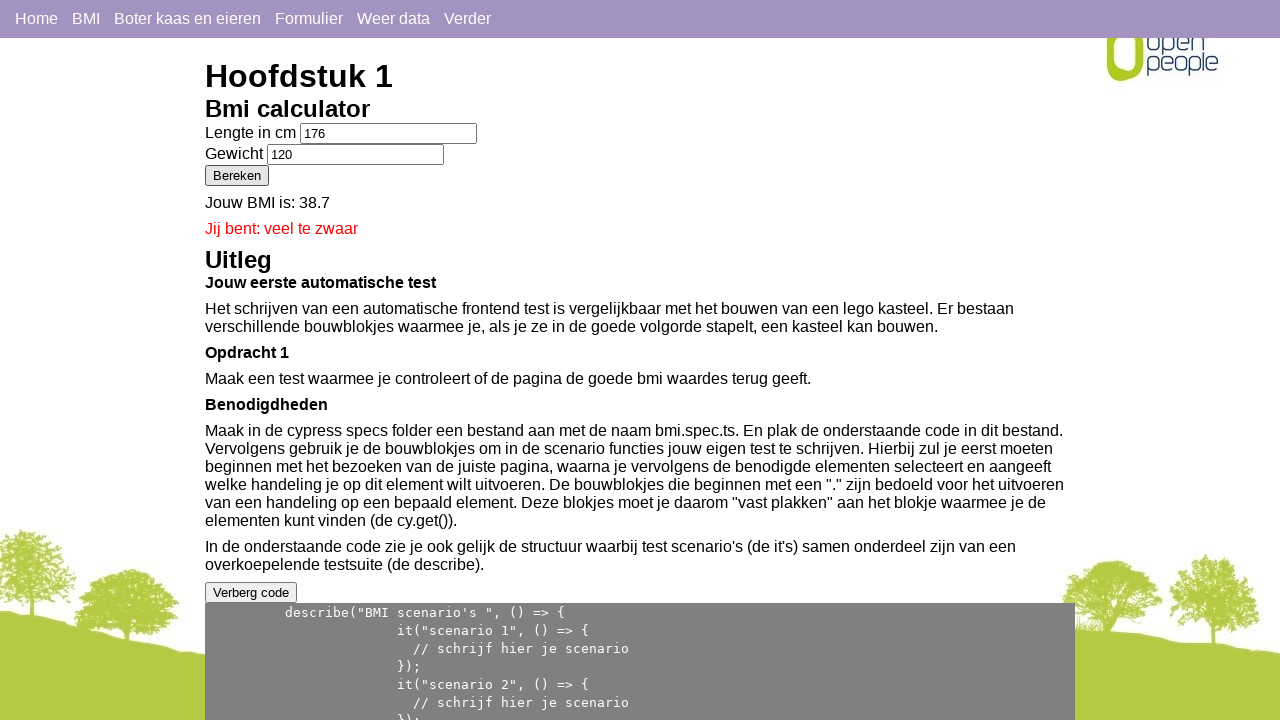

Verified BMI result shows 38.7
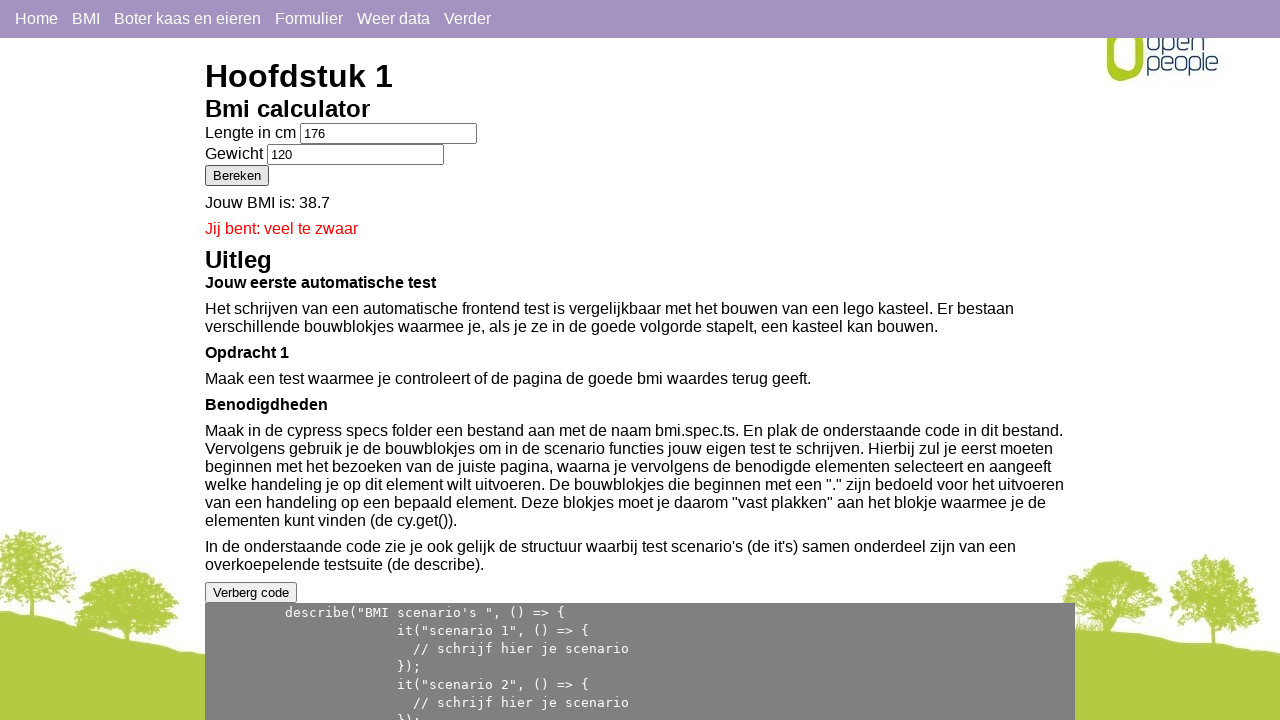

Verified BMI status shows 'veel te zwaar' (very overweight)
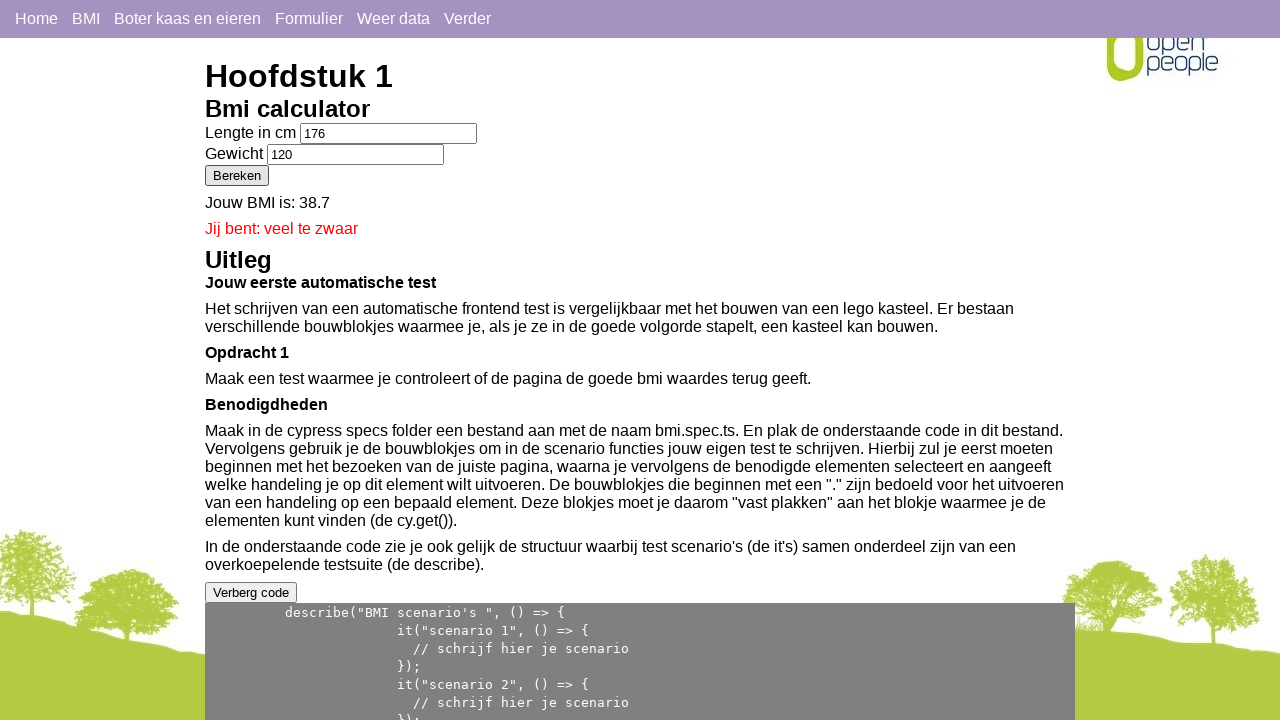

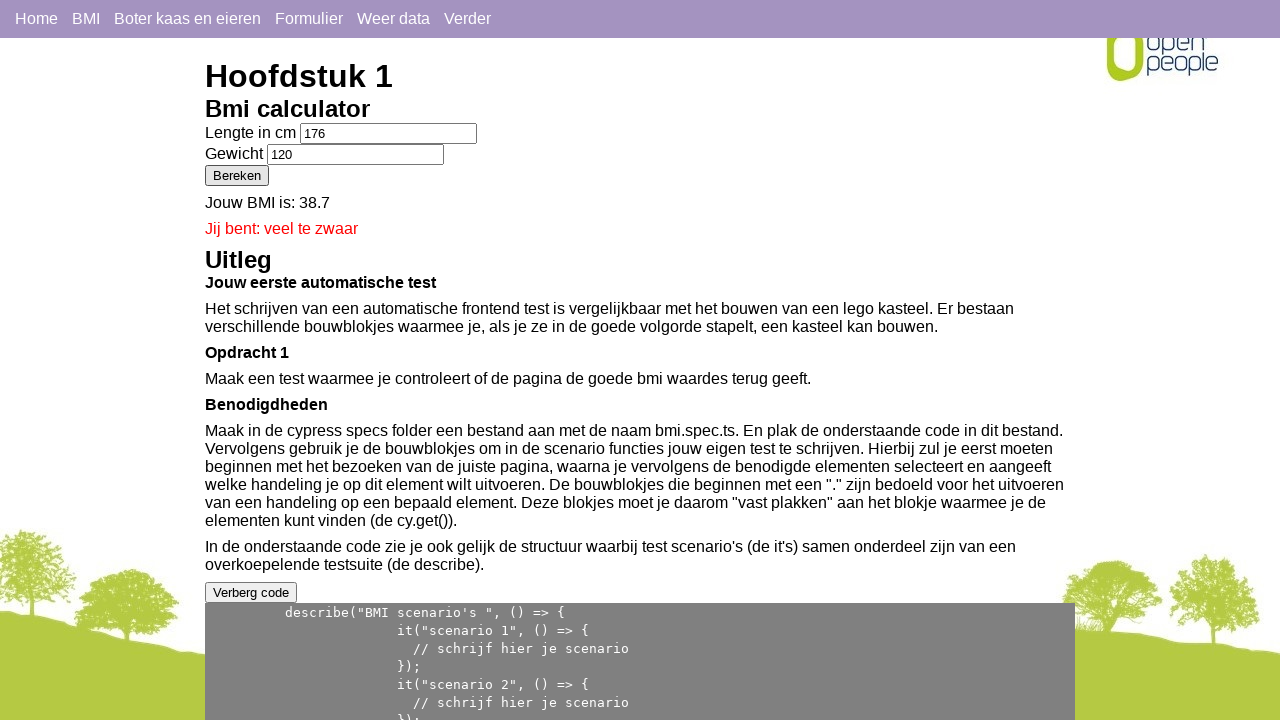